Tests checkbox functionality by selecting all checkboxes and then deselecting them

Starting URL: https://rahulshettyacademy.com/AutomationPractice/

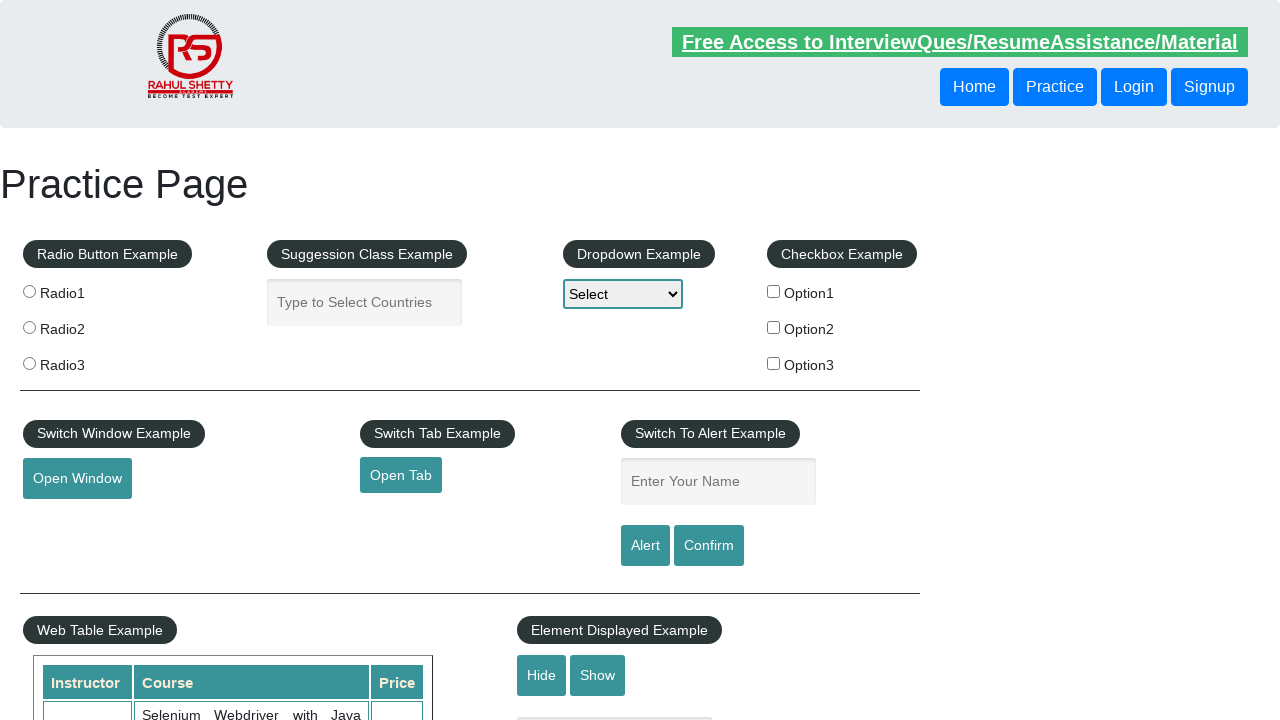

Navigated to checkbox practice page
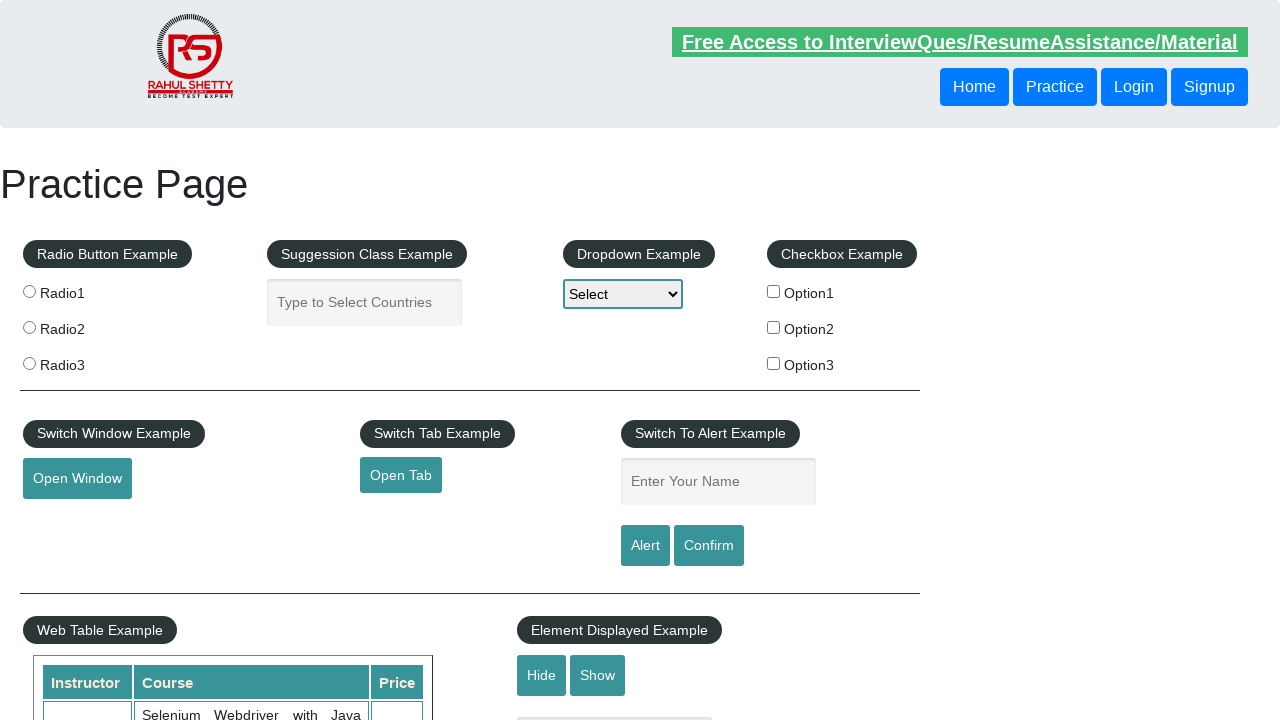

Located all checkboxes on the page
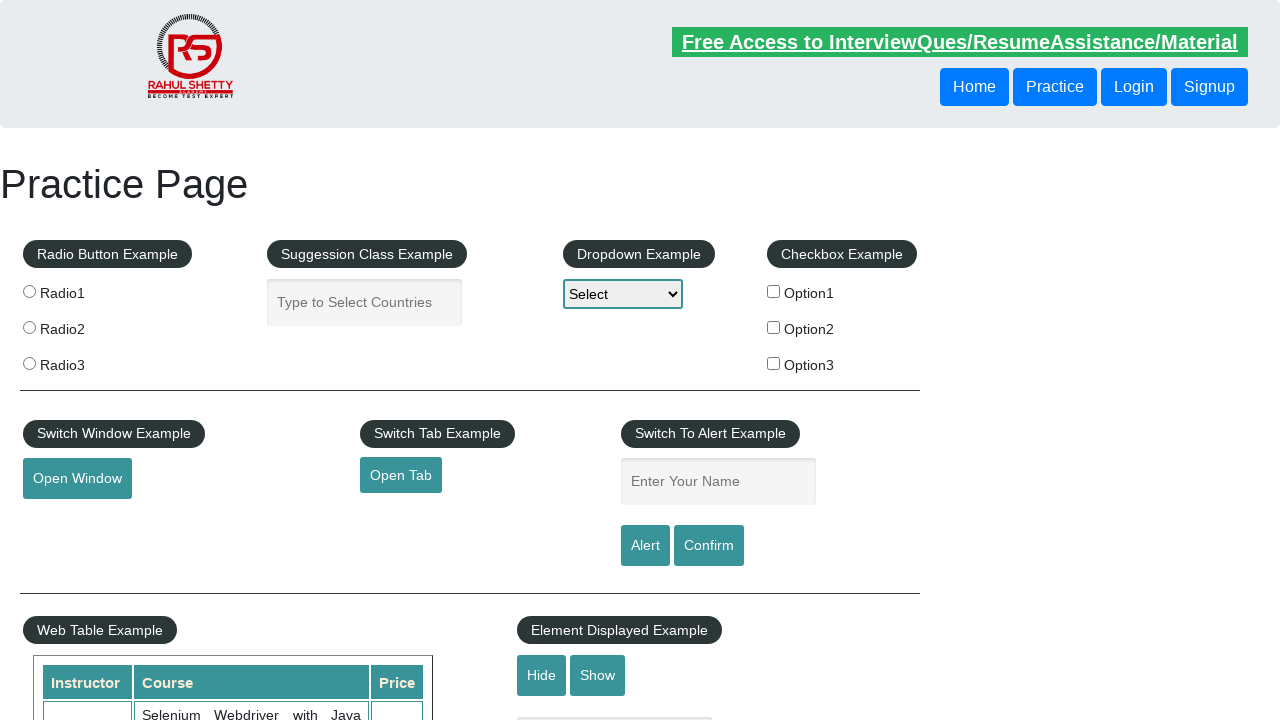

Clicked checkbox to select it at (774, 291) on input[type="checkbox"][id*="checkBoxOption"] >> nth=0
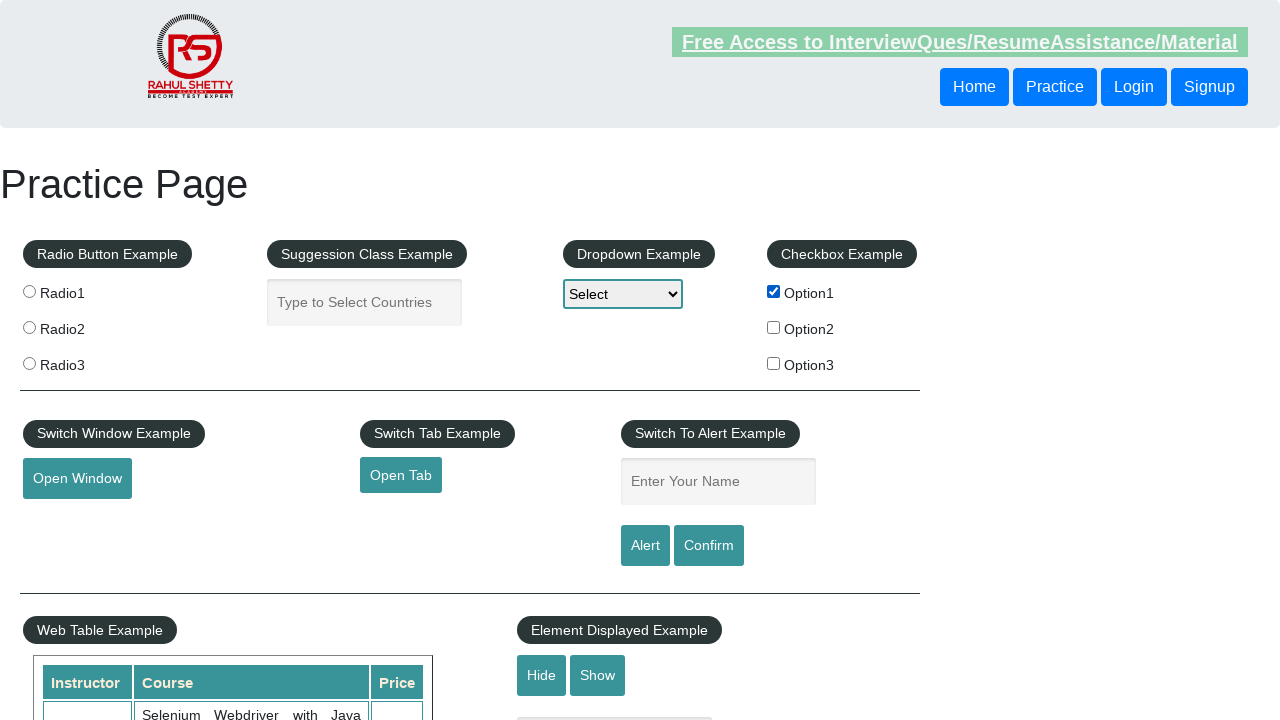

Clicked checkbox to select it at (774, 327) on input[type="checkbox"][id*="checkBoxOption"] >> nth=1
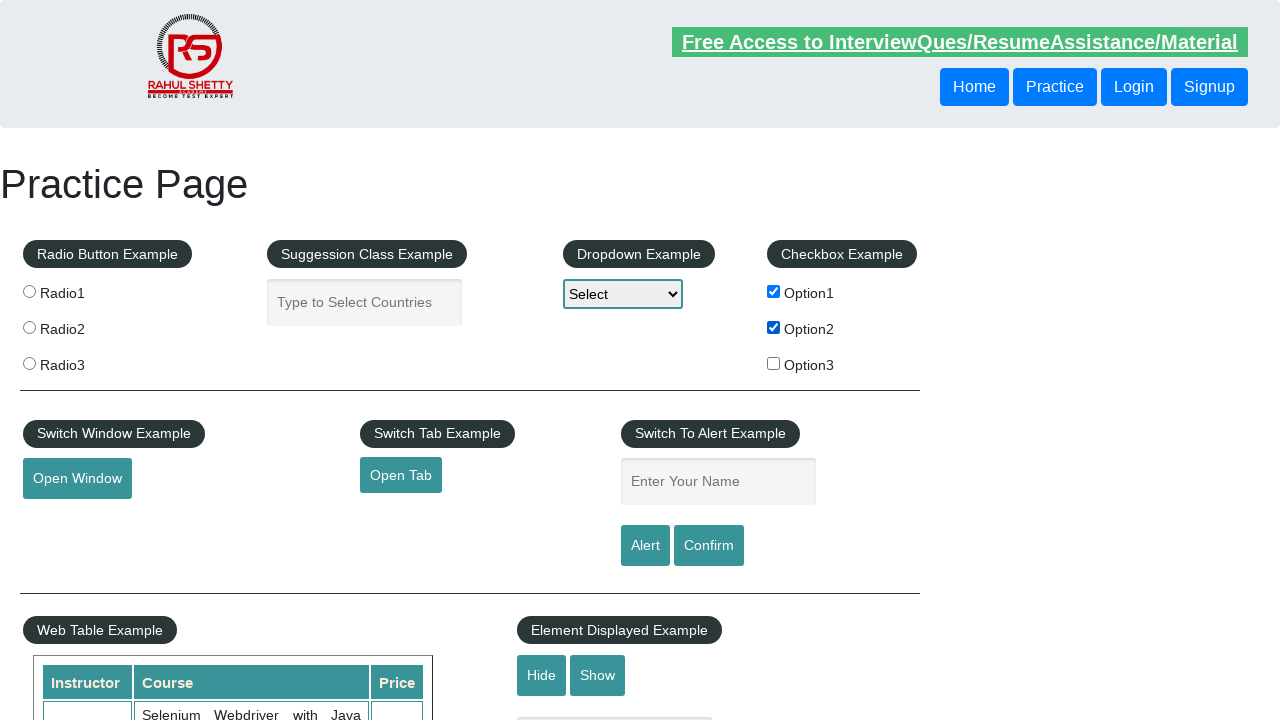

Clicked checkbox to select it at (774, 363) on input[type="checkbox"][id*="checkBoxOption"] >> nth=2
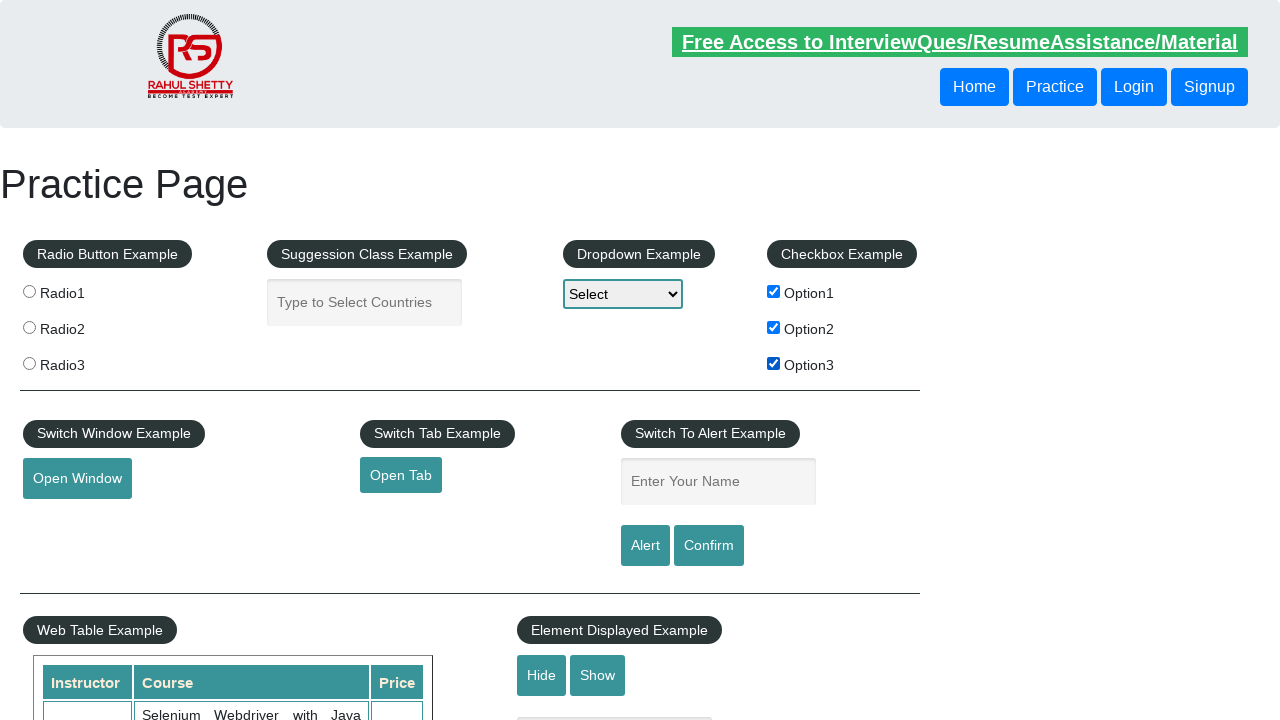

Waited 1 second to observe checked state
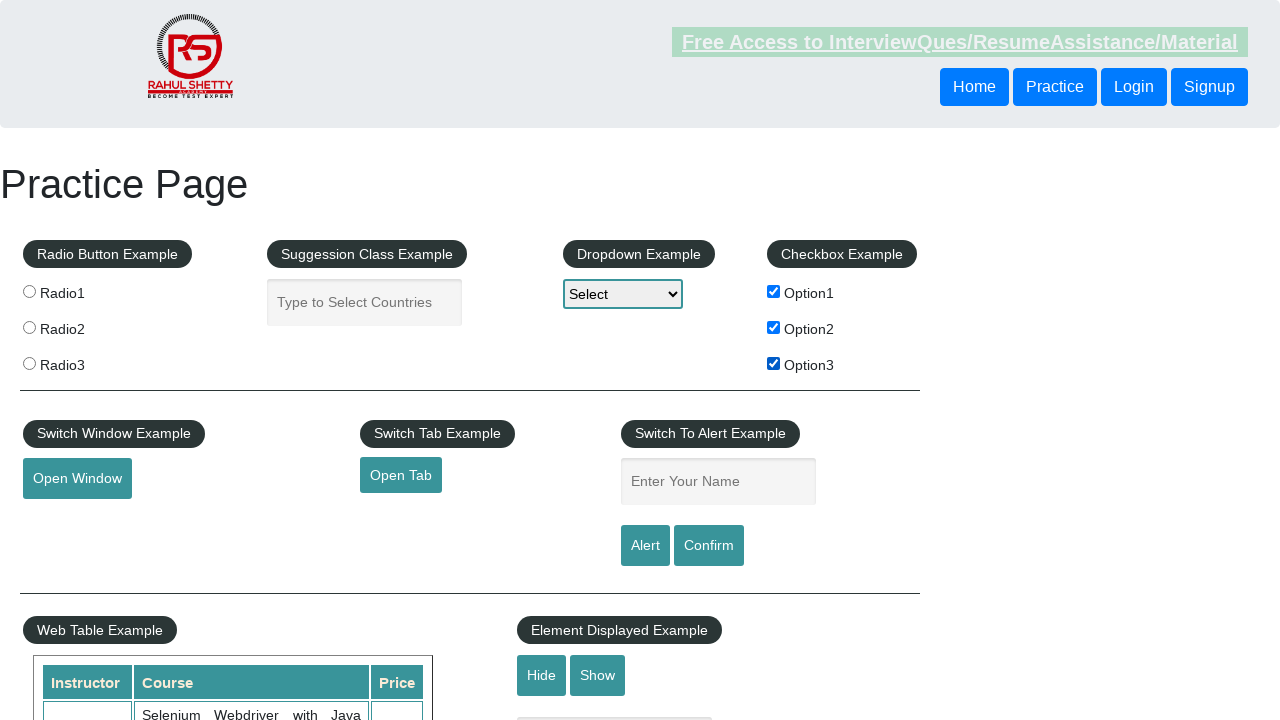

Clicked checkbox to deselect it at (774, 291) on input[type="checkbox"][id*="checkBoxOption"] >> nth=0
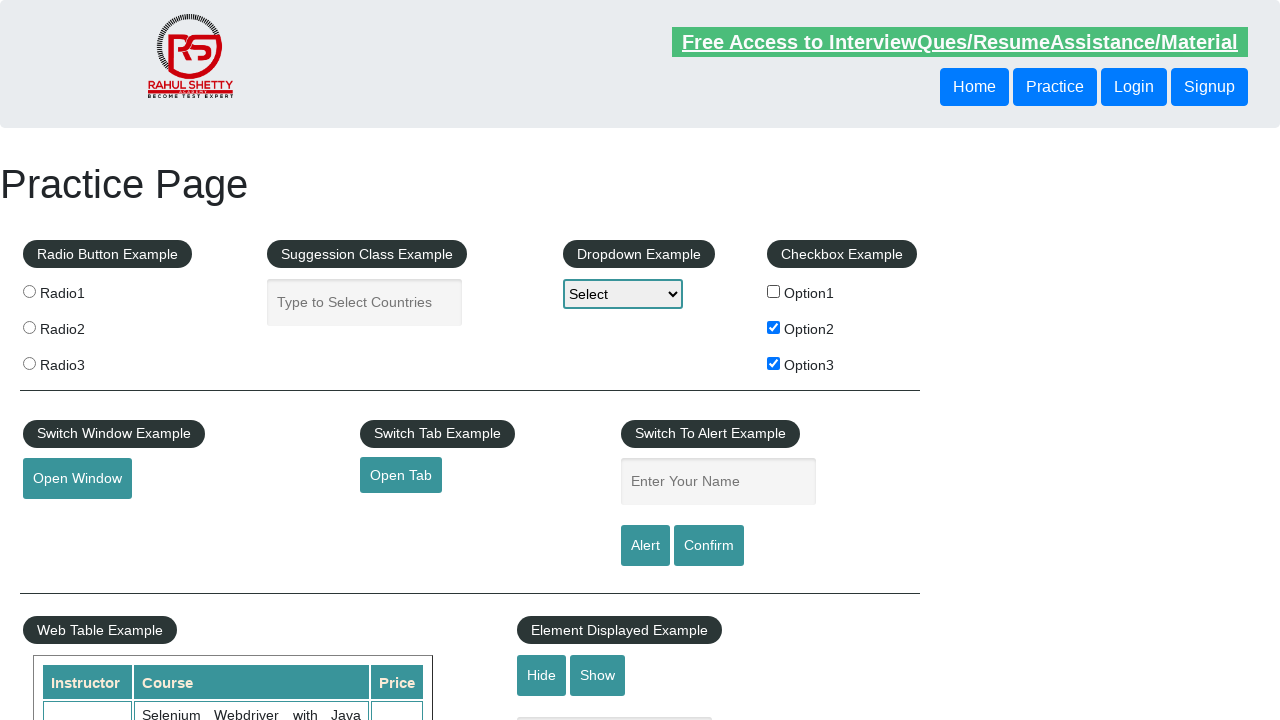

Clicked checkbox to deselect it at (774, 327) on input[type="checkbox"][id*="checkBoxOption"] >> nth=1
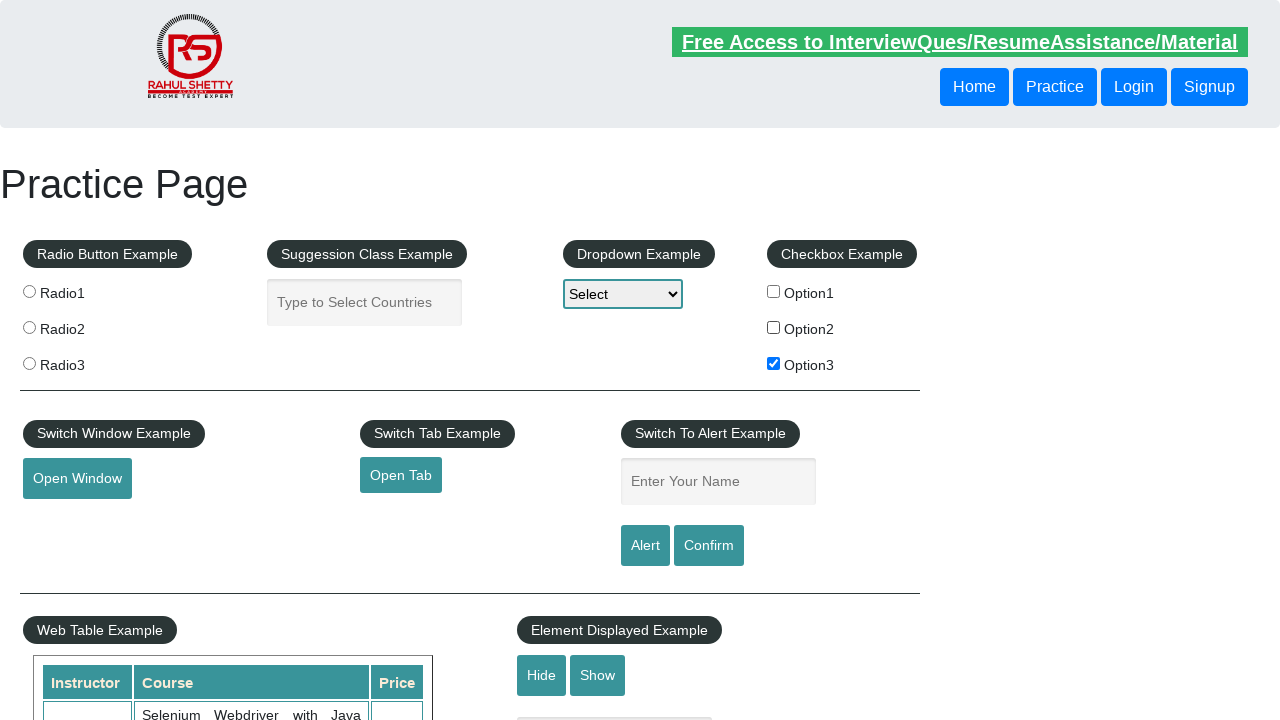

Clicked checkbox to deselect it at (774, 363) on input[type="checkbox"][id*="checkBoxOption"] >> nth=2
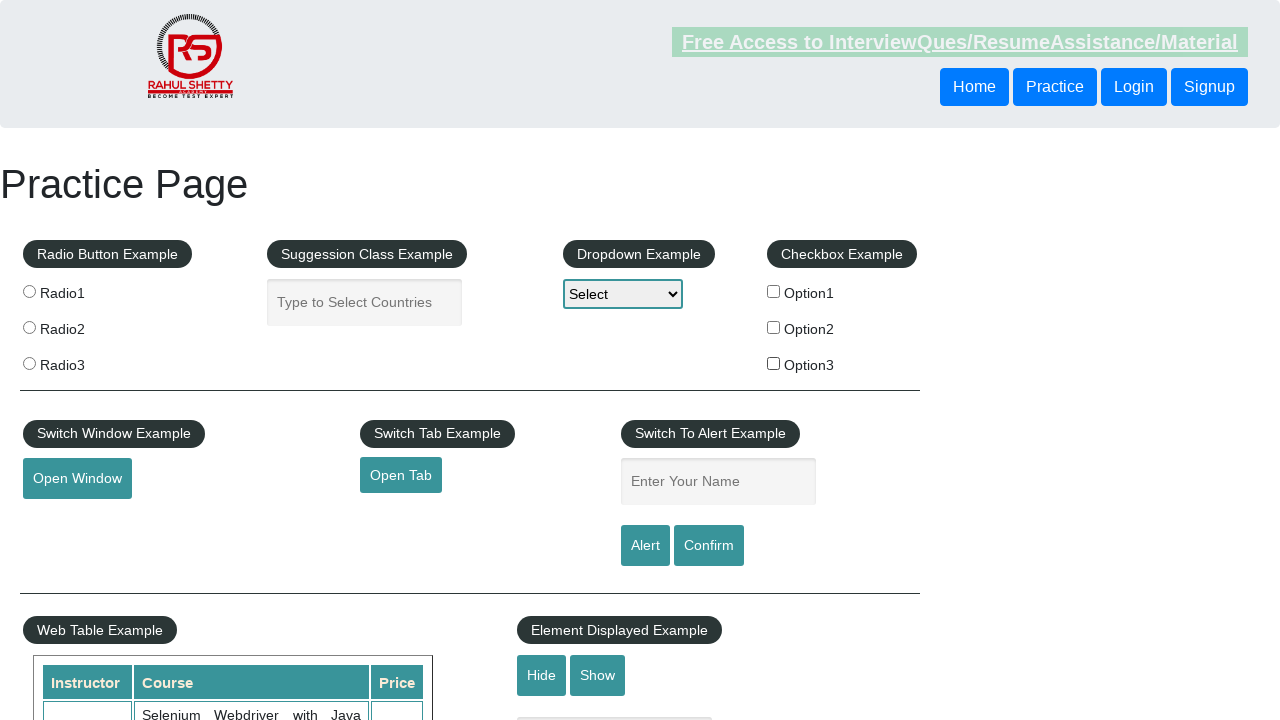

Waited 2 seconds to observe final unchecked state
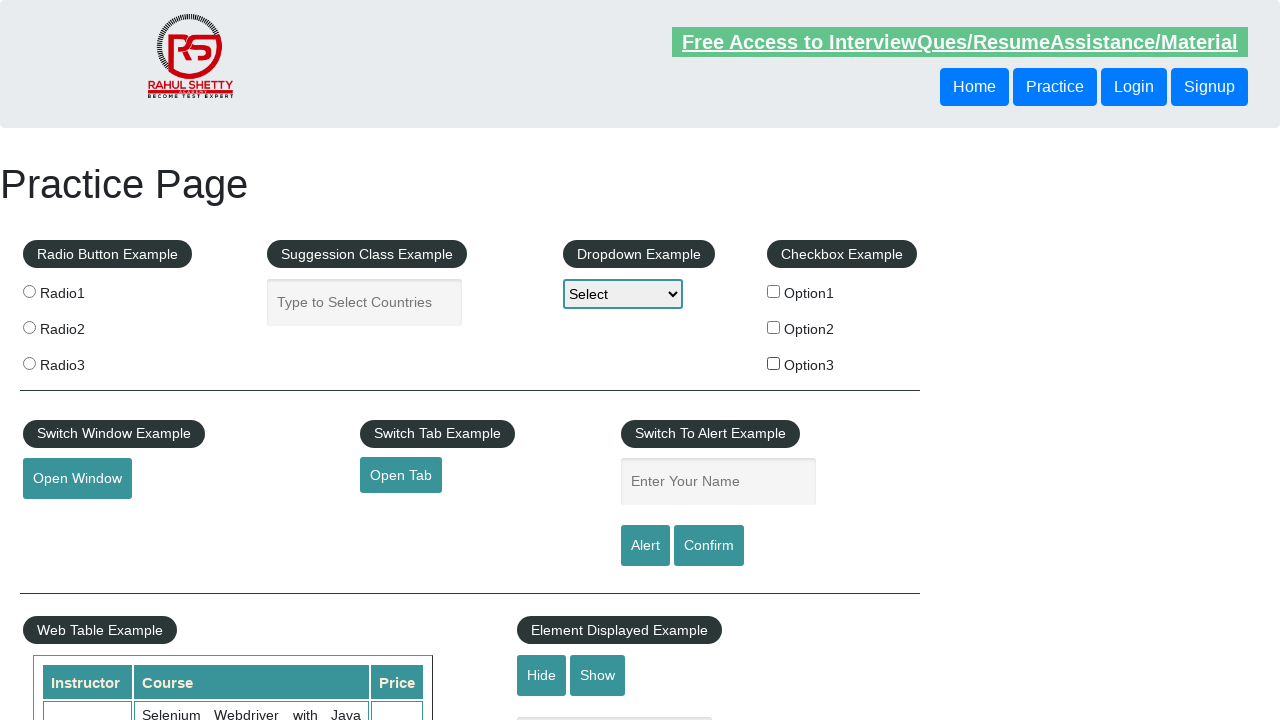

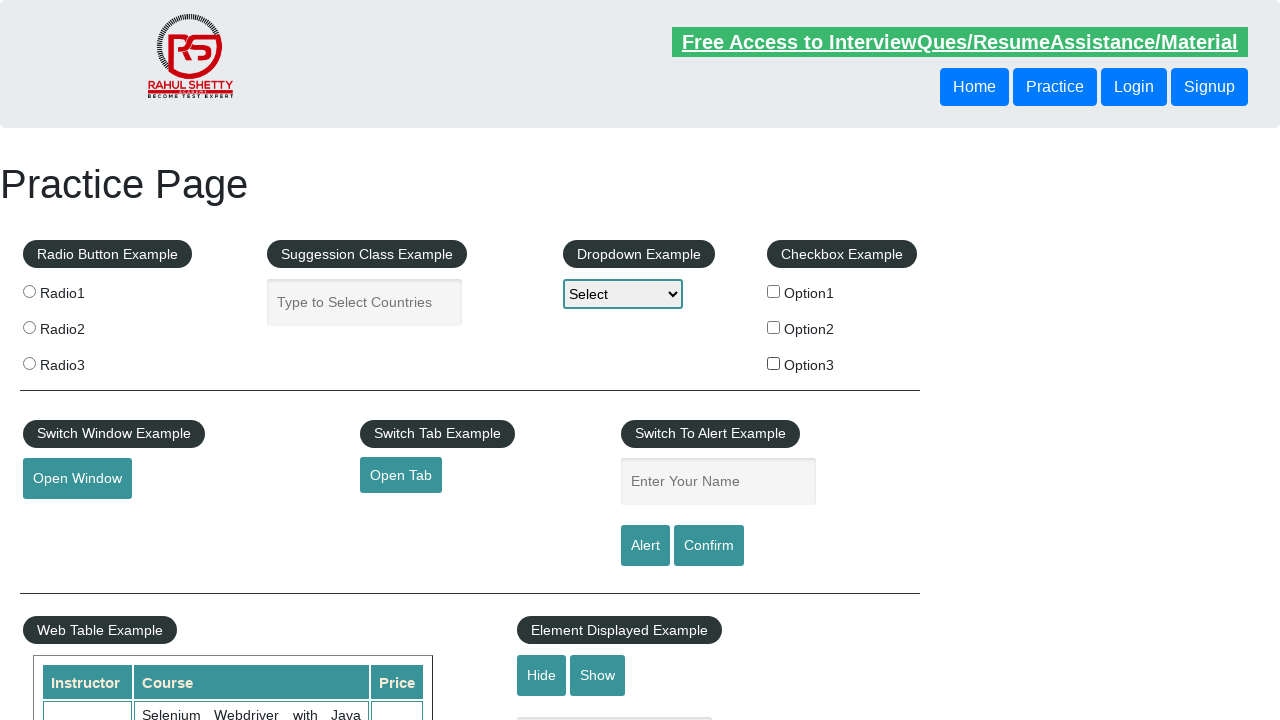